Tests mouse hover functionality by hovering over menu items to reveal nested submenus

Starting URL: https://demoqa.com/menu/

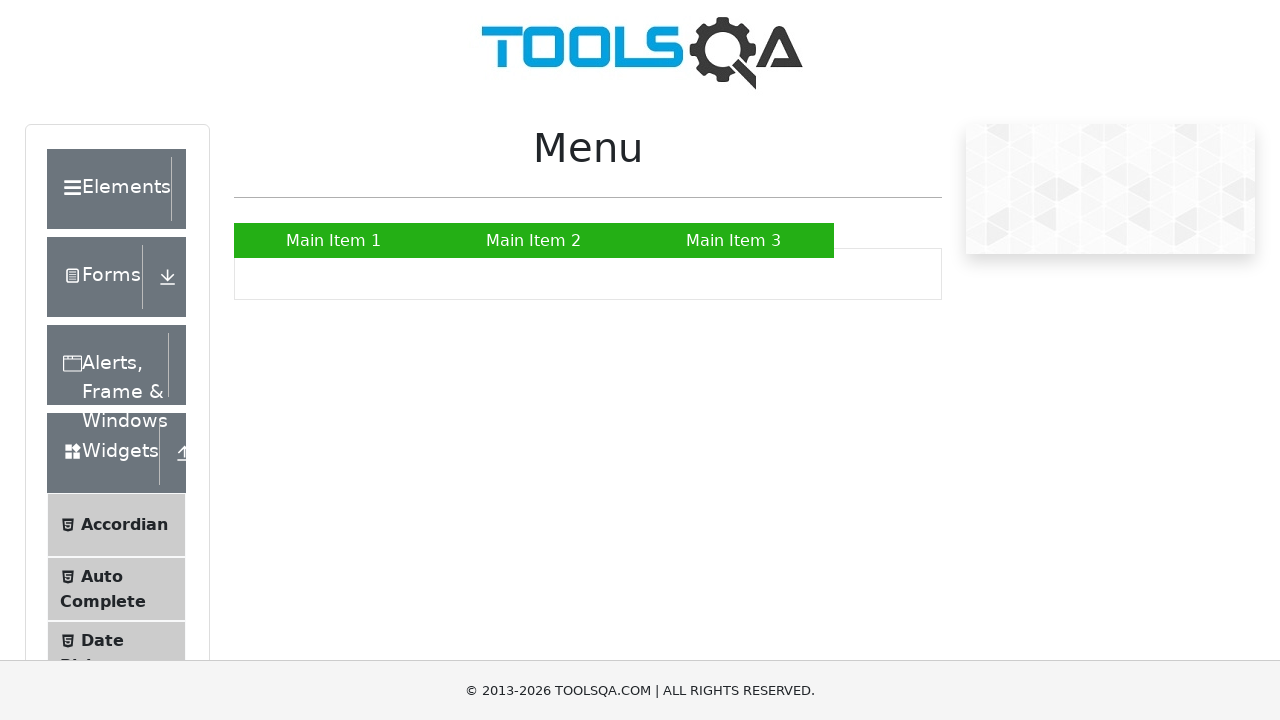

Waited for Main Item 2 menu to be visible
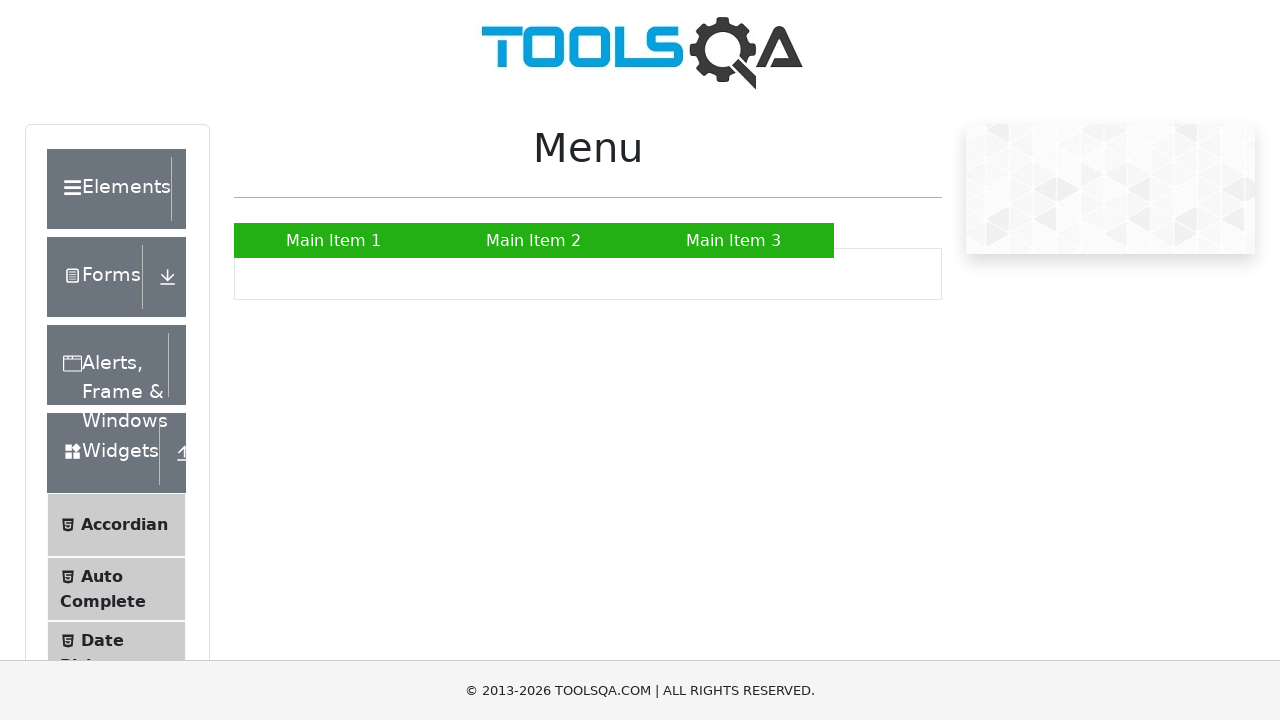

Hovered over Main Item 2 to reveal submenu at (534, 240) on a:has-text('Main Item 2')
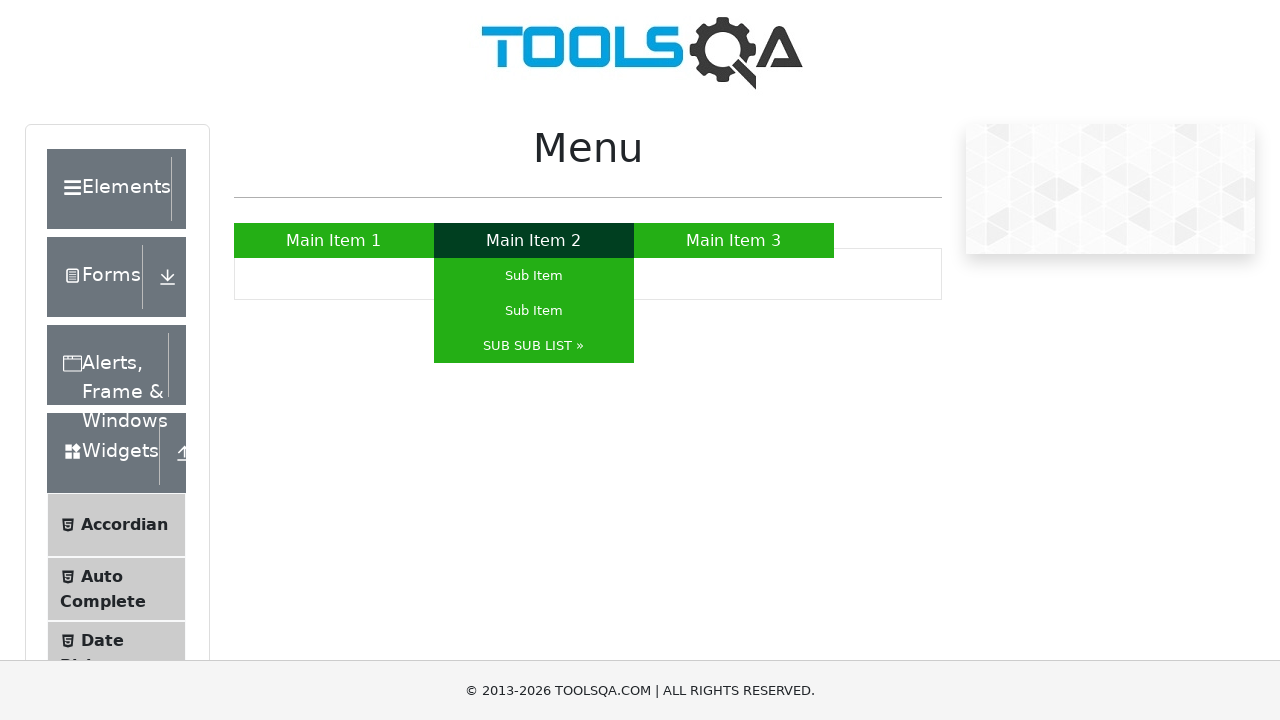

Waited for SUB SUB LIST submenu item to appear
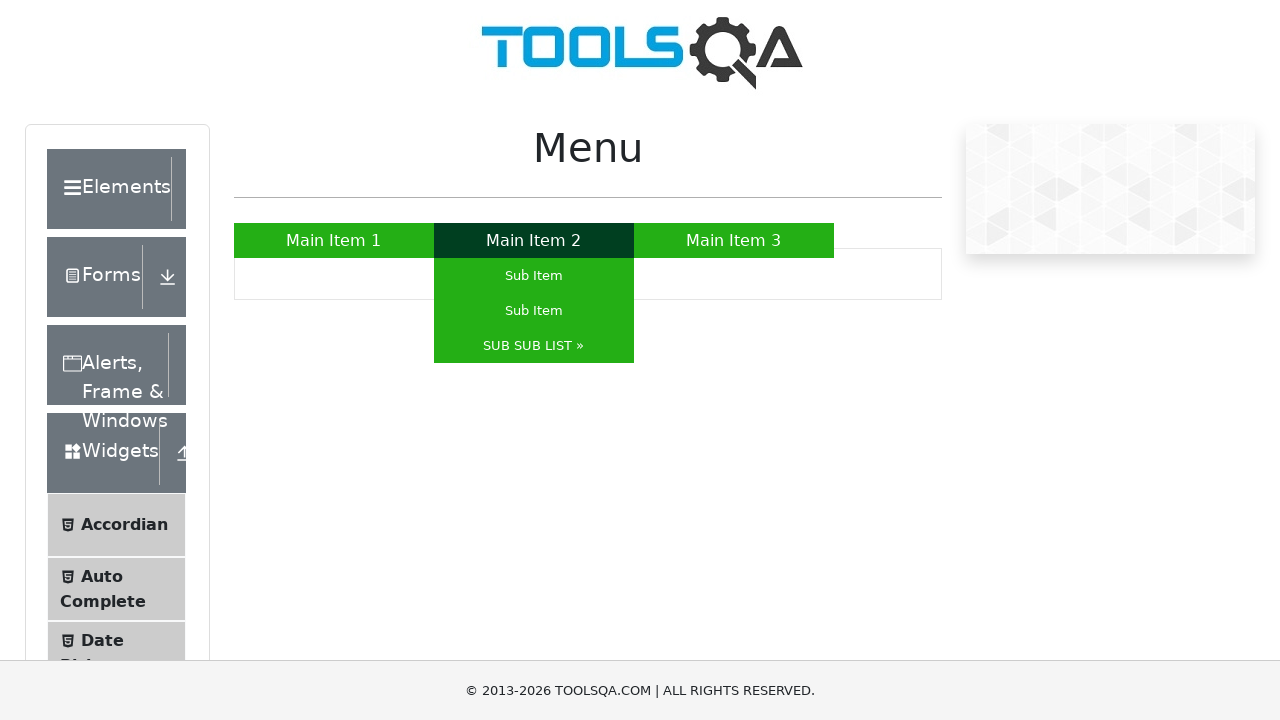

Hovered over SUB SUB LIST to reveal nested submenu at (534, 346) on a:has-text('SUB SUB LIST »')
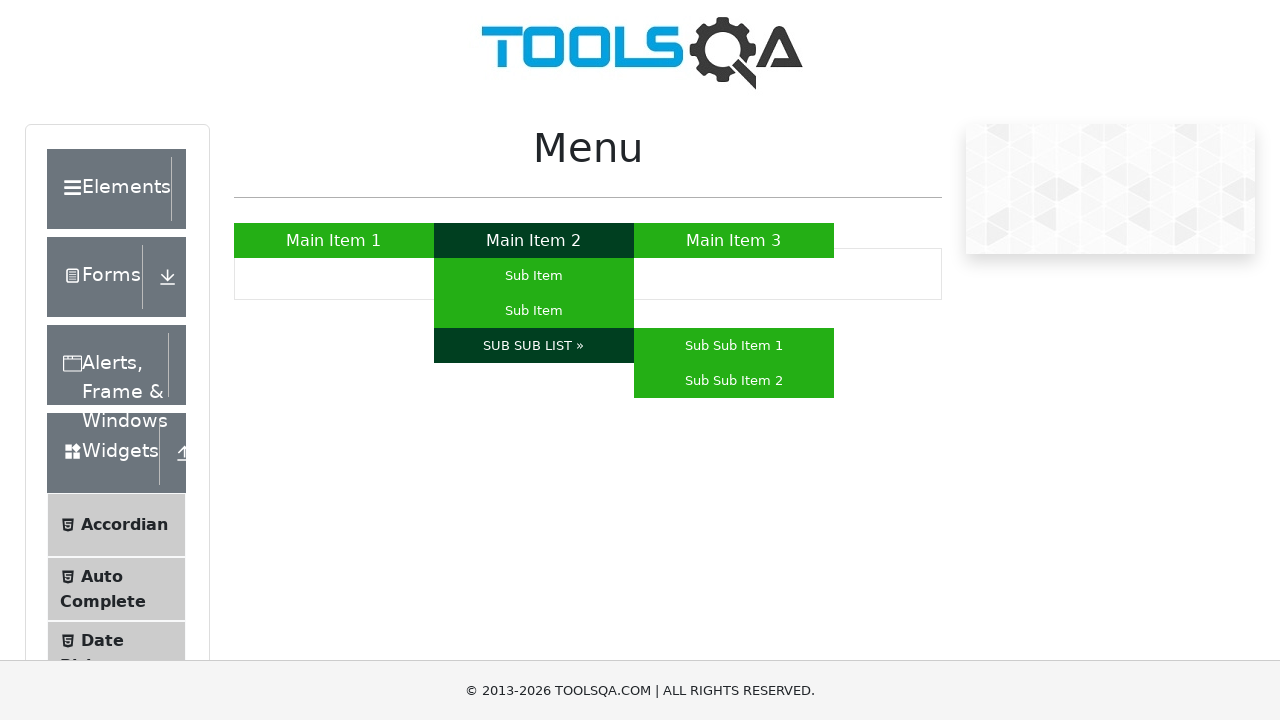

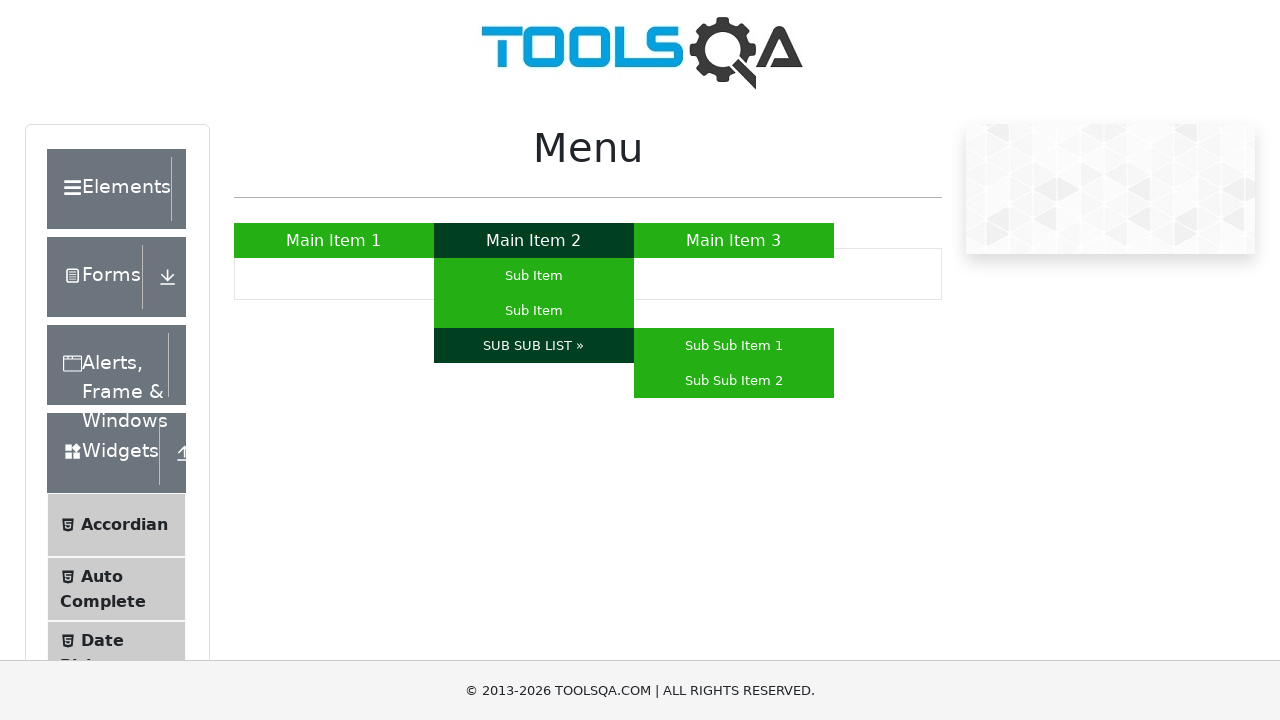